Tests drag and drop functionality by dragging a draggable element onto a droppable target element on the jQuery UI demo page

Starting URL: https://jqueryui.com/resources/demos/droppable/default.html

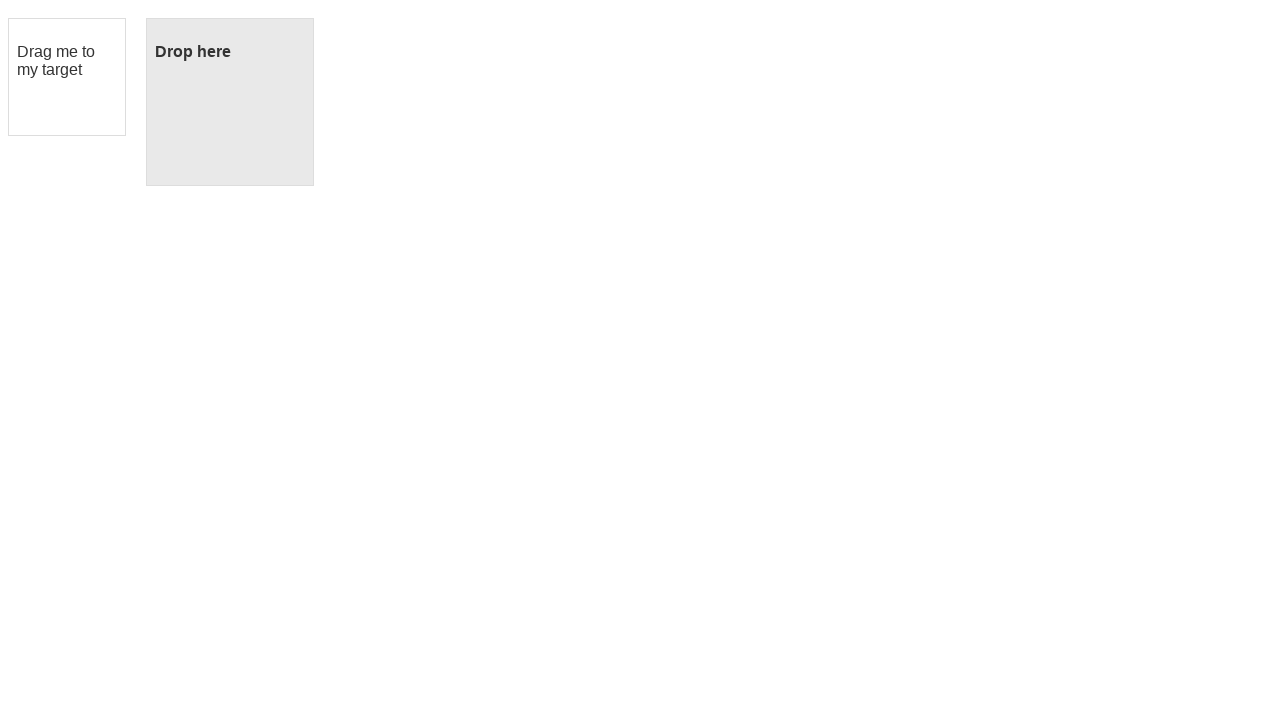

Navigated to jQuery UI droppable demo page
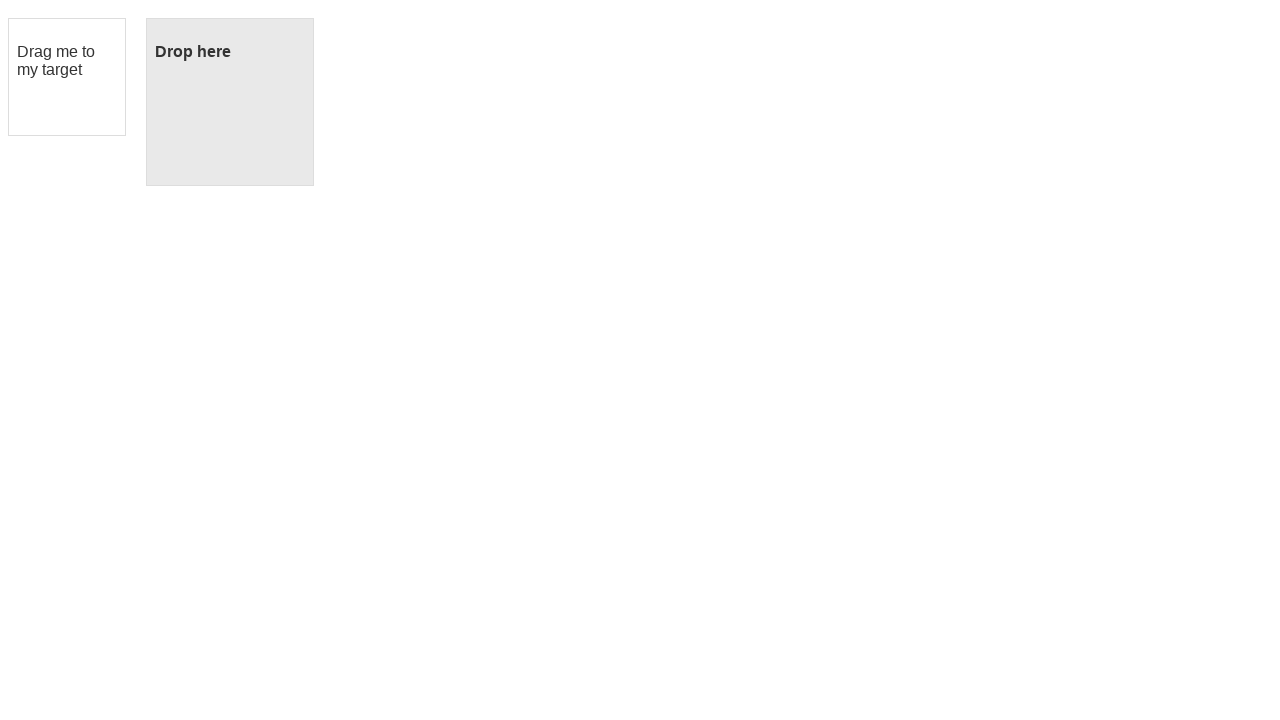

Located draggable element
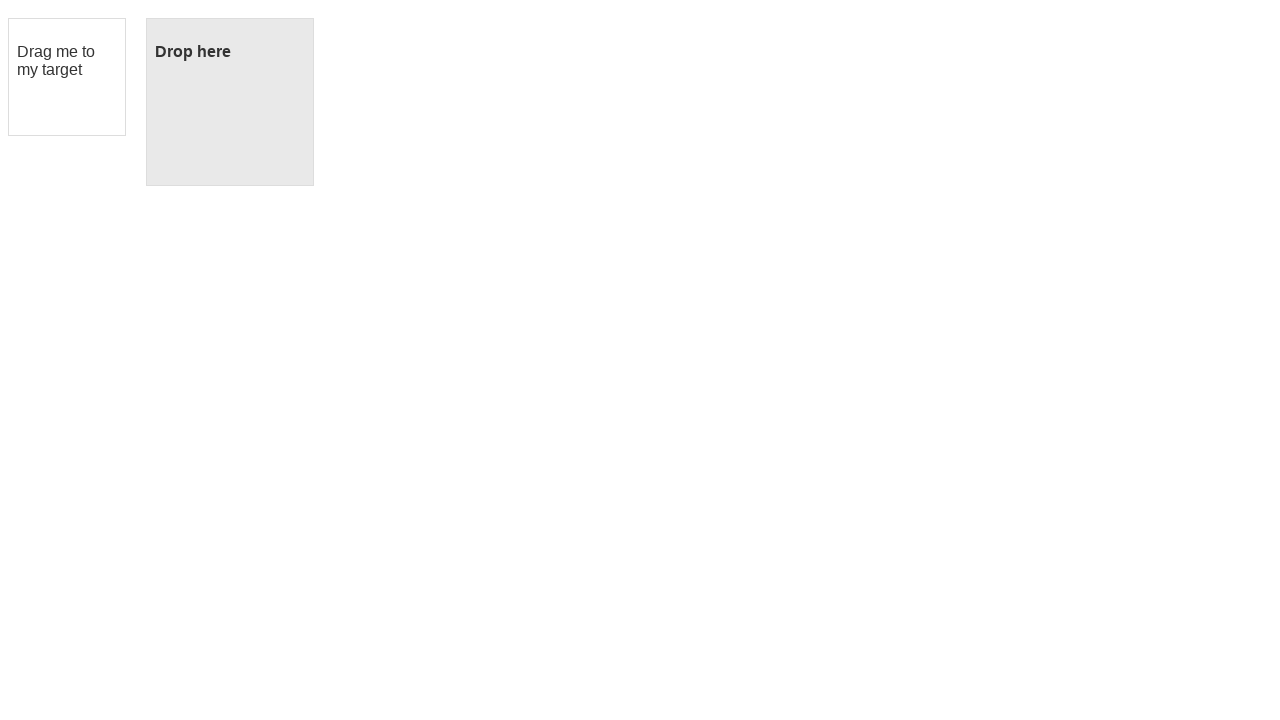

Located droppable element
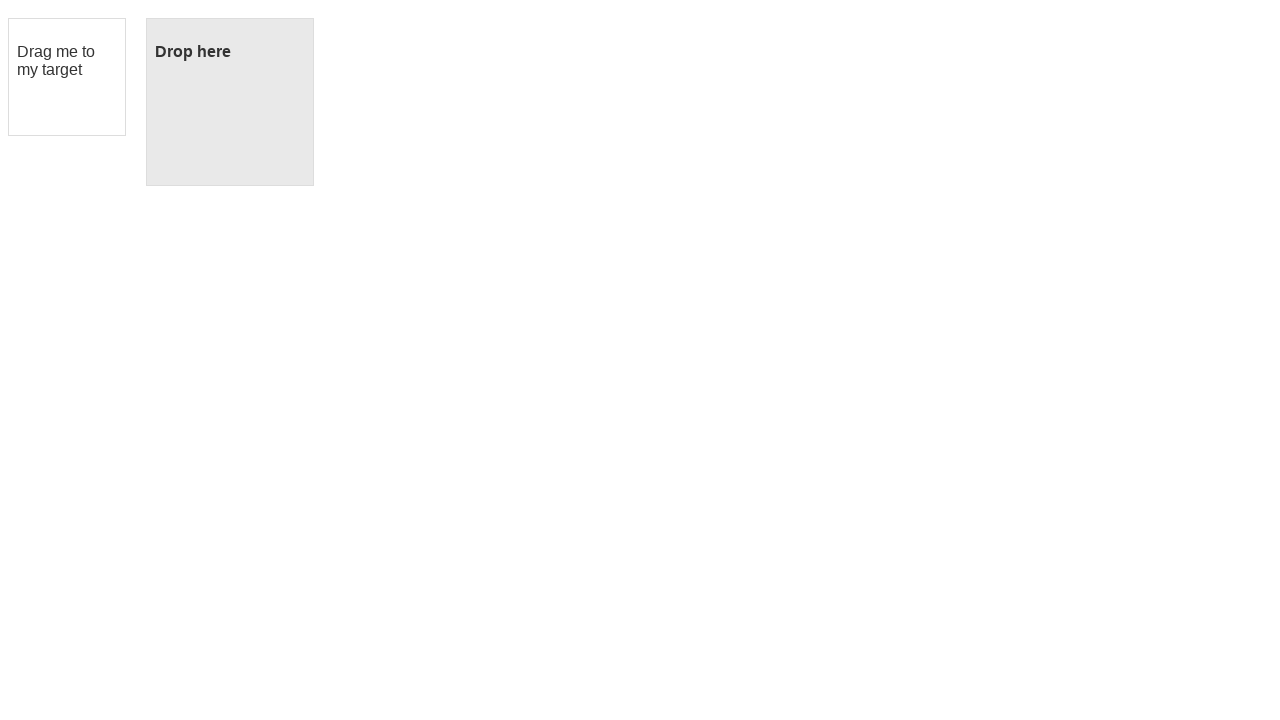

Dragged draggable element onto droppable target at (230, 102)
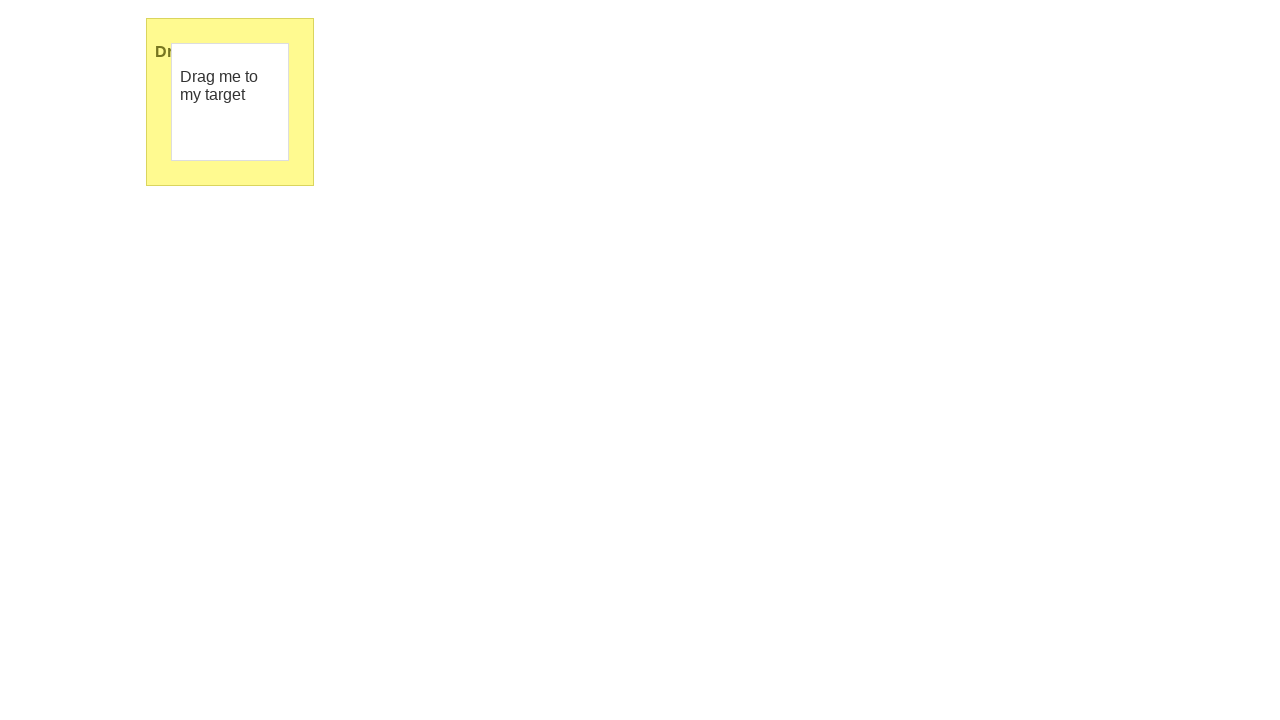

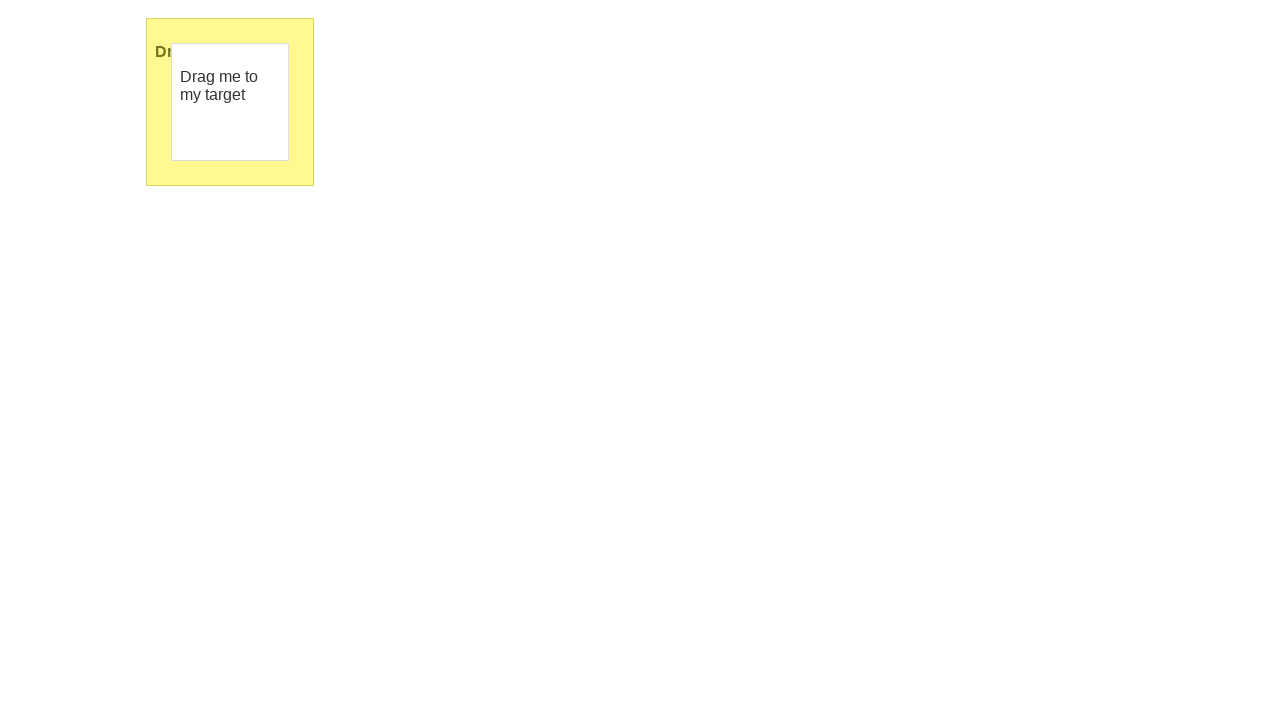